Tests that the counter displays the current number of todo items as items are added

Starting URL: https://demo.playwright.dev/todomvc

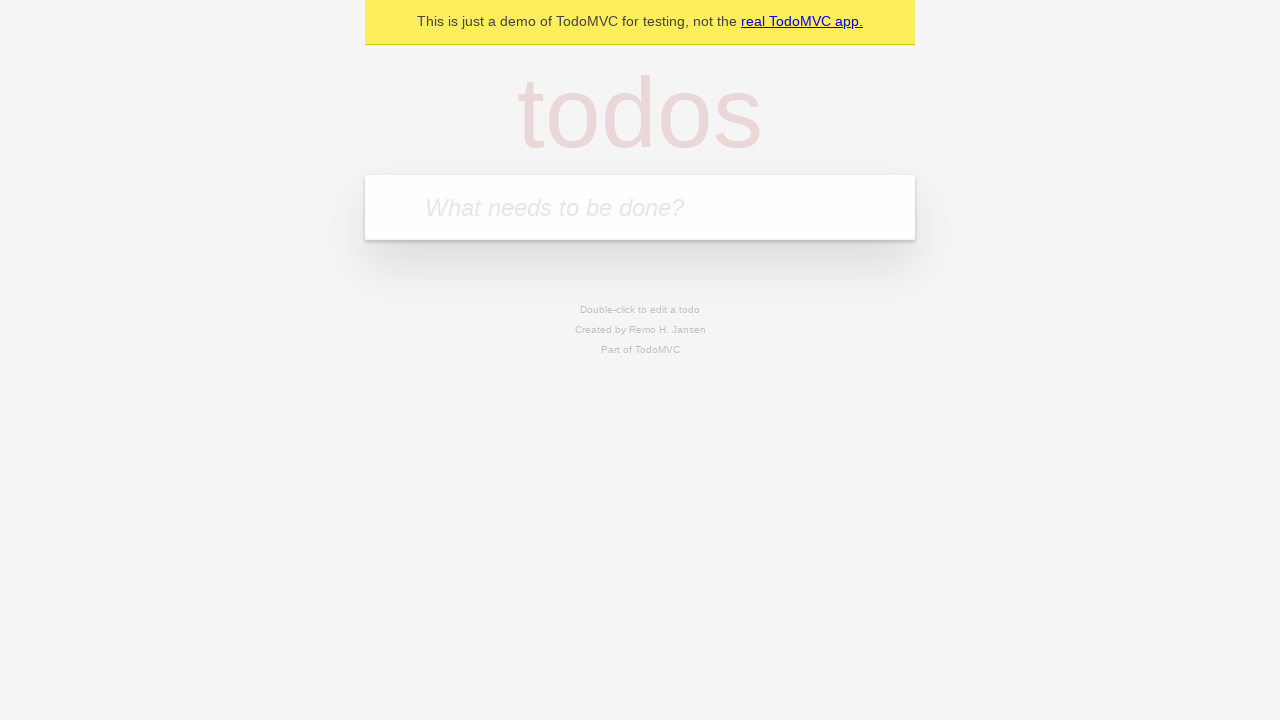

Filled todo input with 'buy some cheese' on internal:attr=[placeholder="What needs to be done?"i]
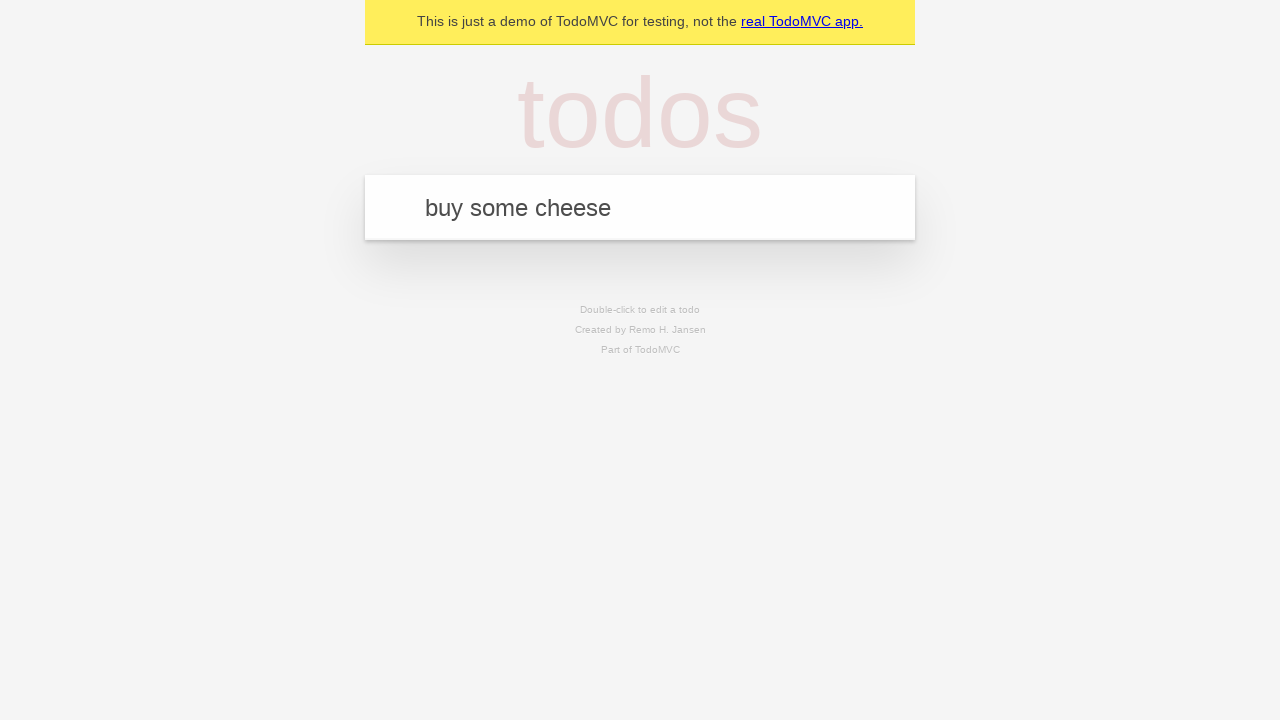

Pressed Enter to add first todo item on internal:attr=[placeholder="What needs to be done?"i]
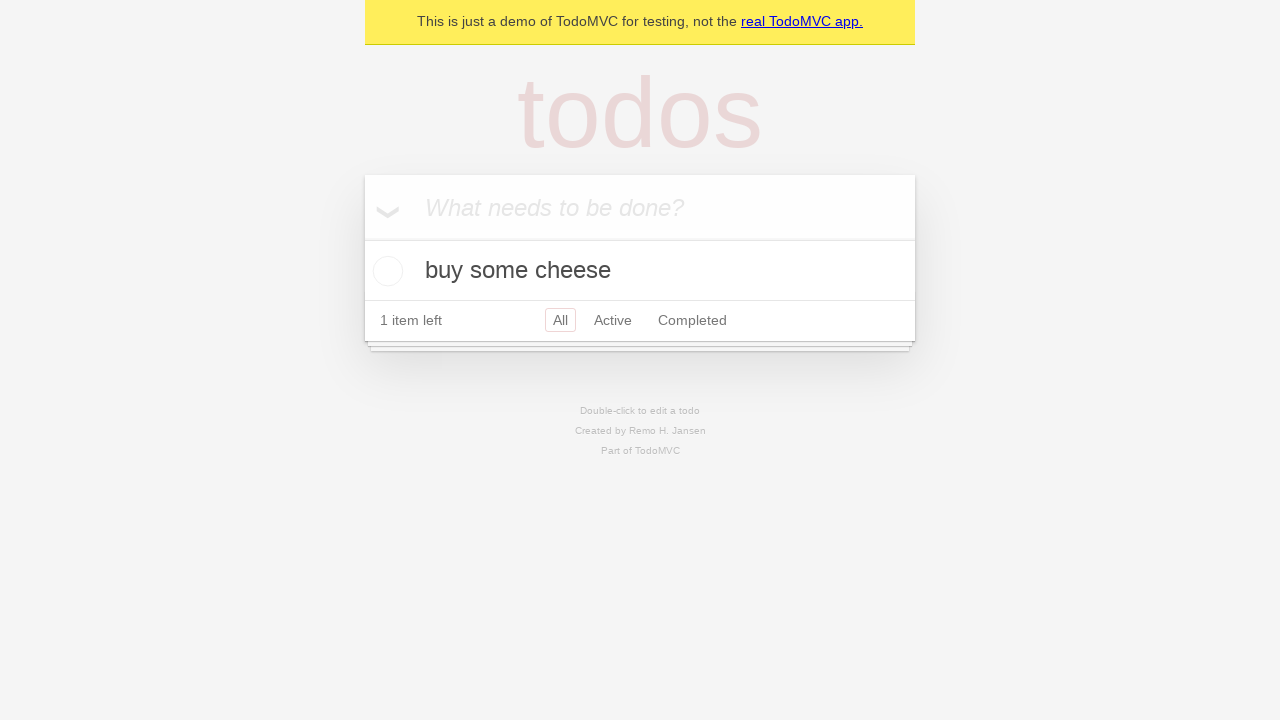

Todo counter element appeared after adding first item
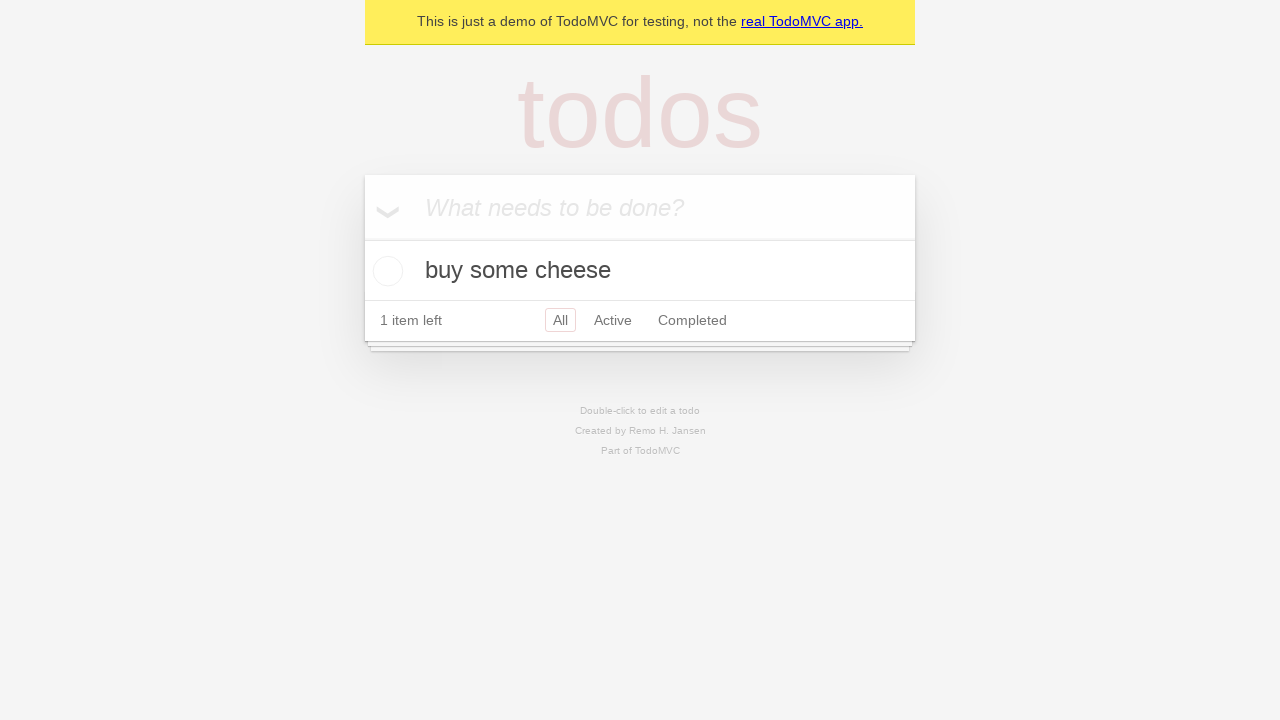

Filled todo input with 'feed the cat' on internal:attr=[placeholder="What needs to be done?"i]
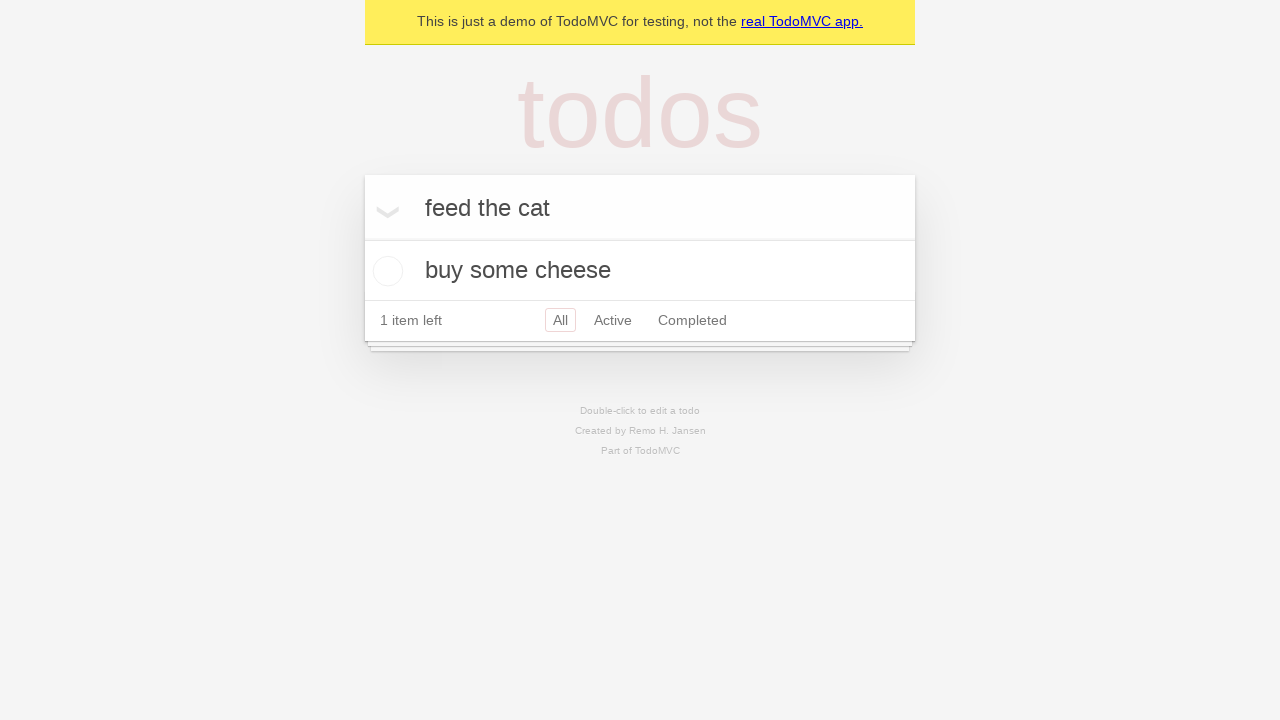

Pressed Enter to add second todo item on internal:attr=[placeholder="What needs to be done?"i]
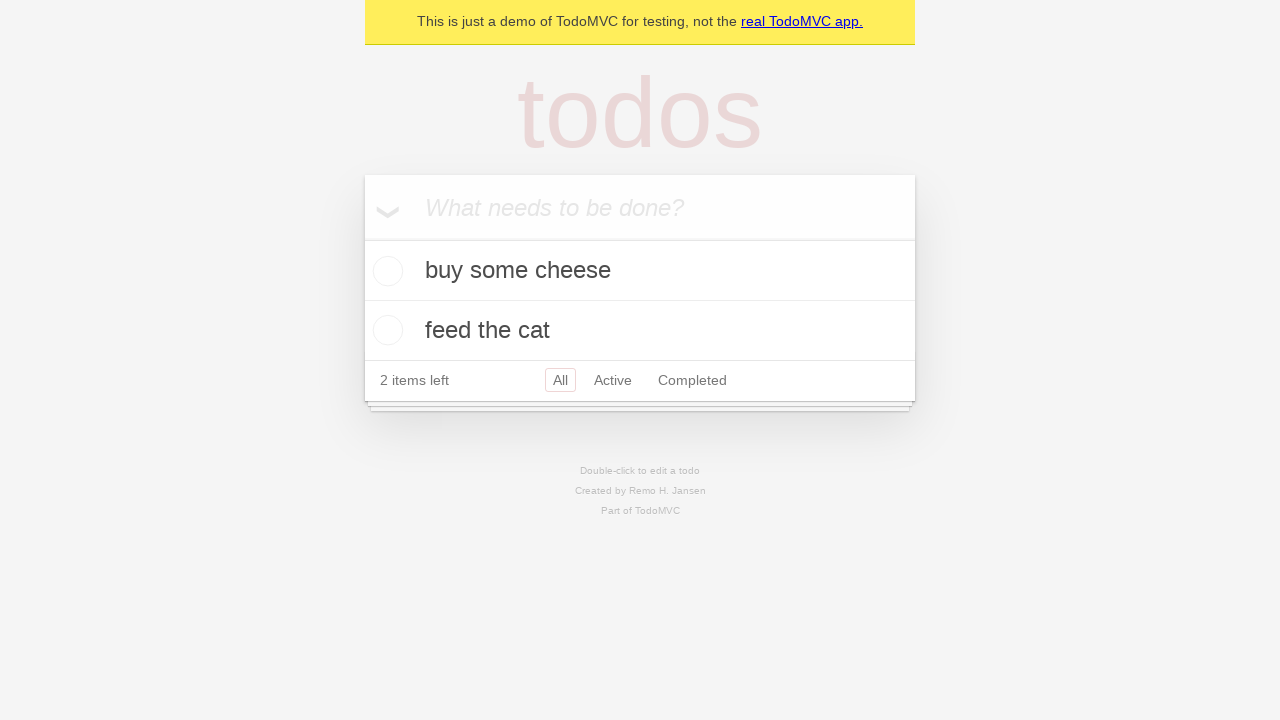

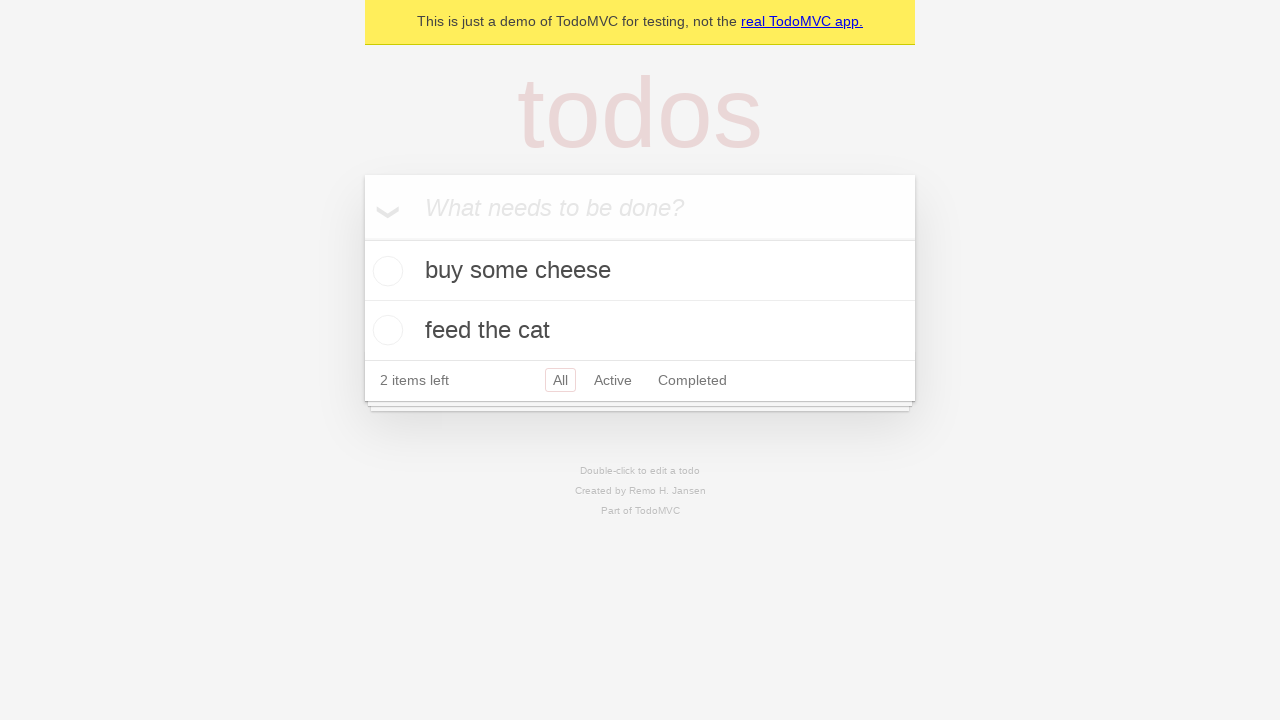